Tests toggling checkbox and radio button states

Starting URL: https://www.selenium.dev/selenium/web/web-form.html

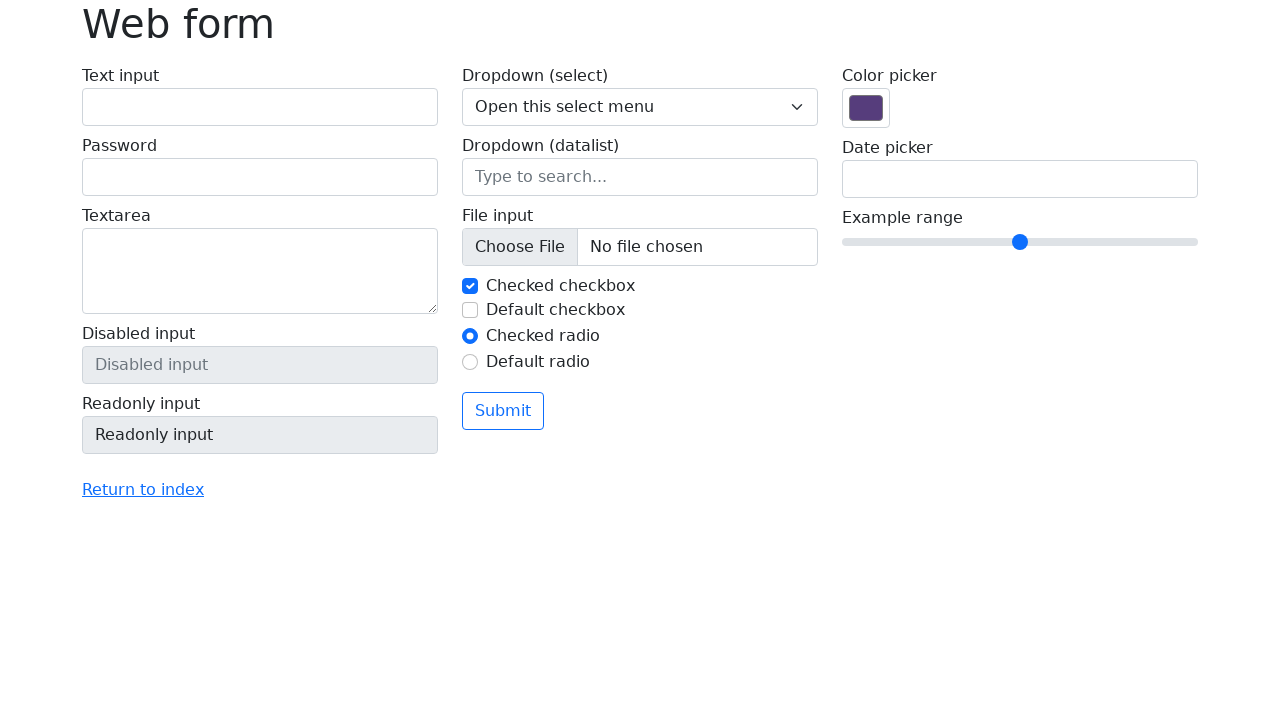

Clicked checkbox to toggle it off at (470, 286) on #my-check-1
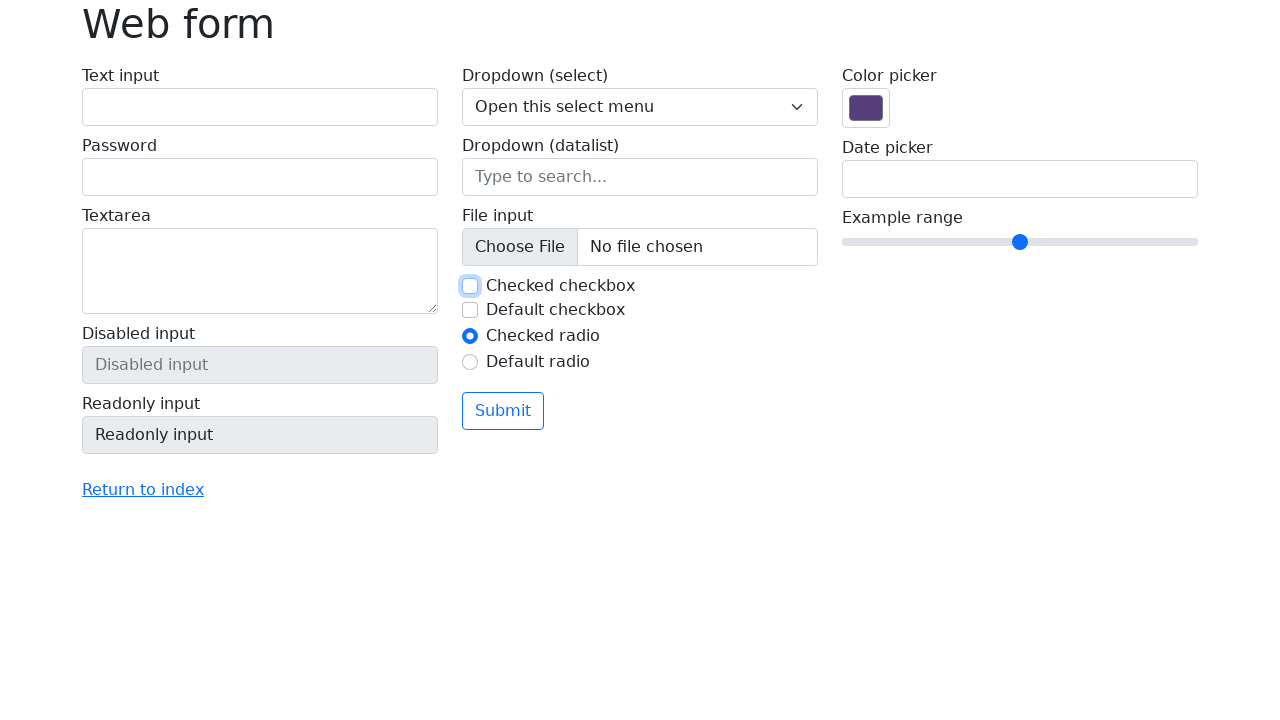

Verified checkbox is unchecked
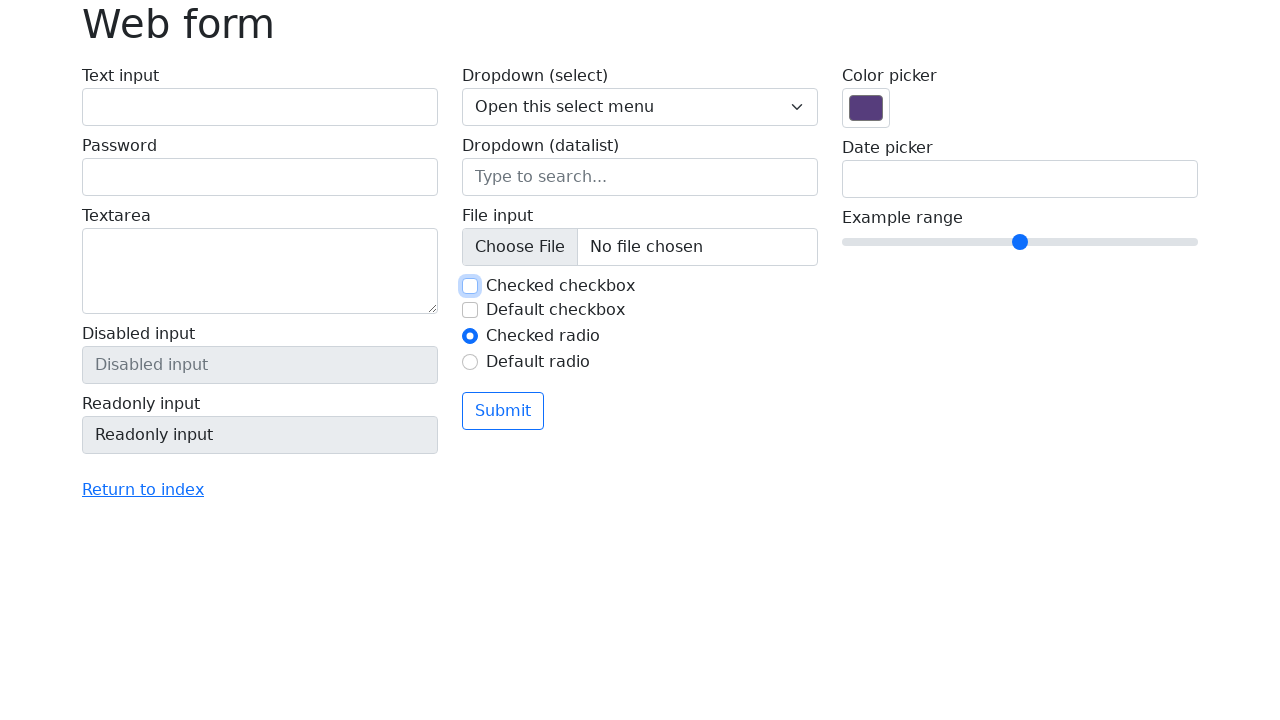

Clicked checkbox to toggle it back on at (470, 286) on #my-check-1
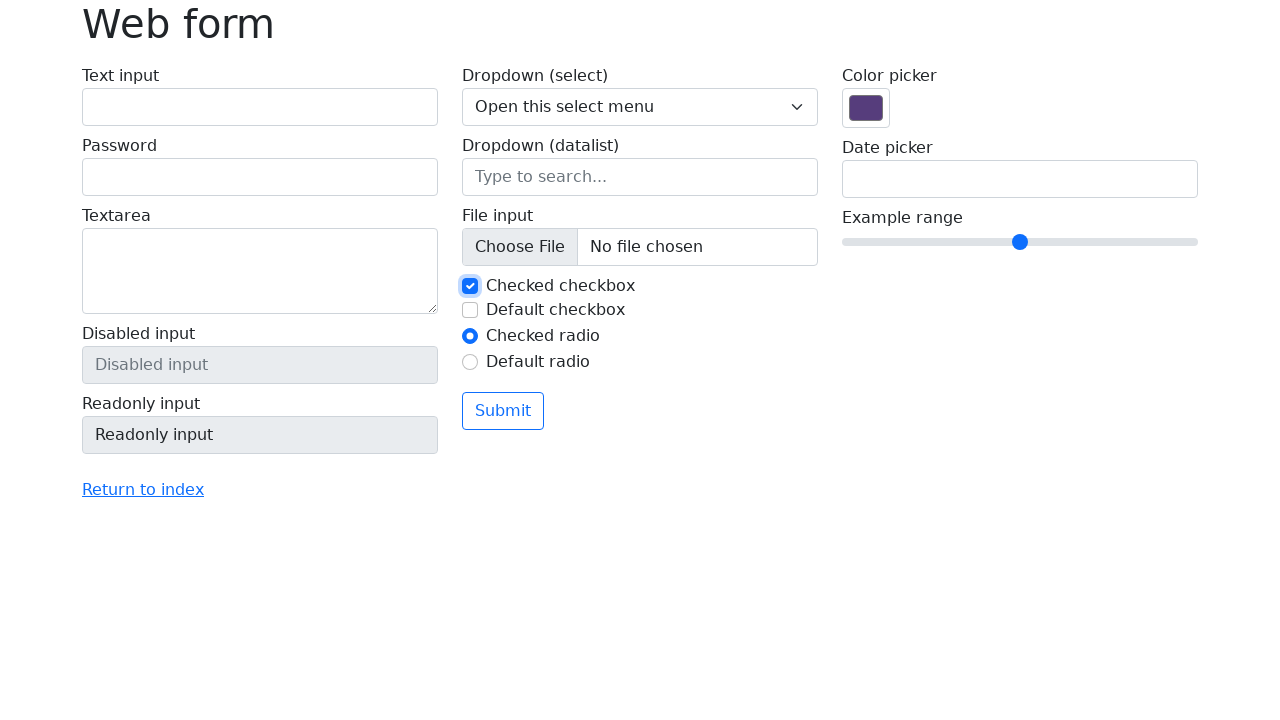

Verified checkbox is checked
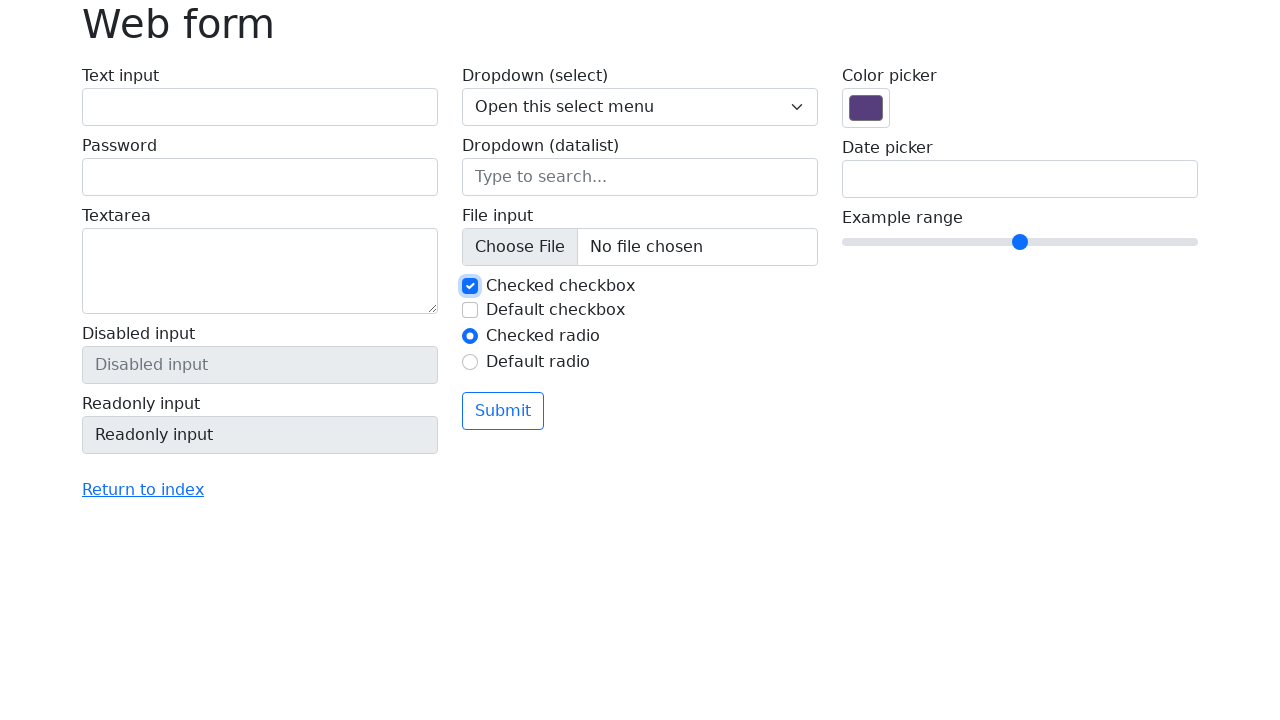

Clicked radio button (already selected) at (470, 336) on #my-radio-1
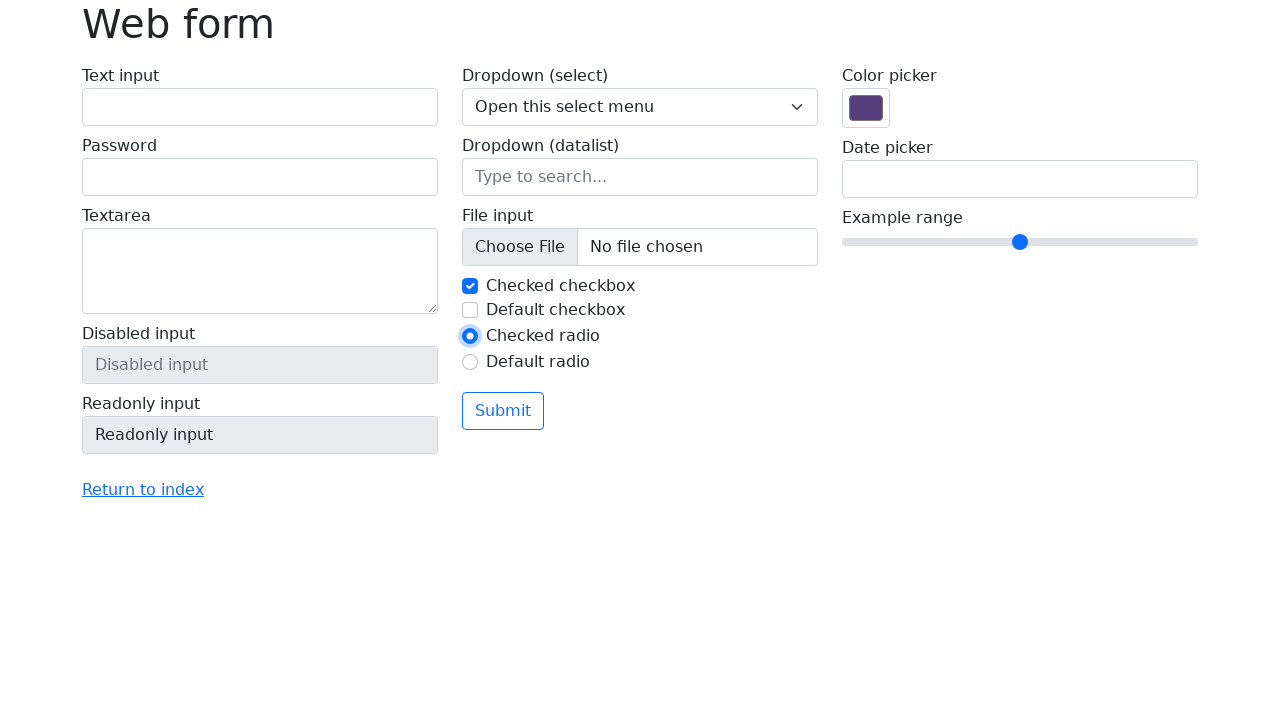

Verified radio button is checked
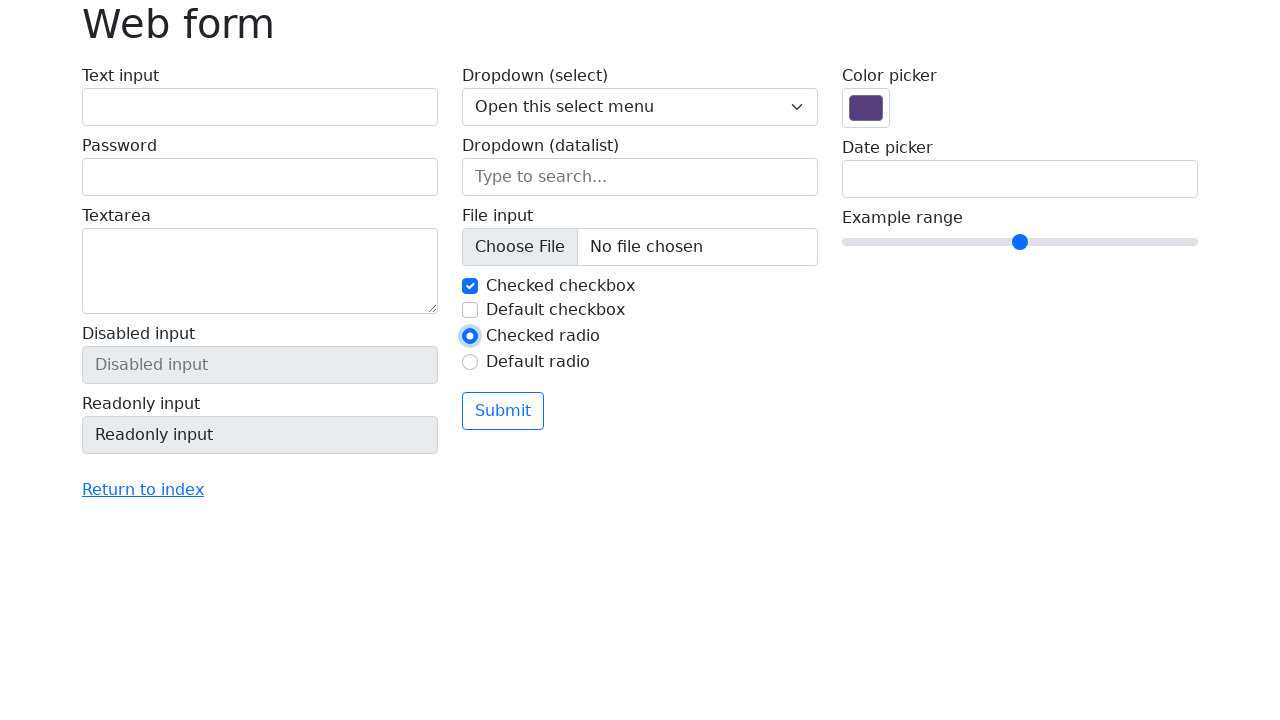

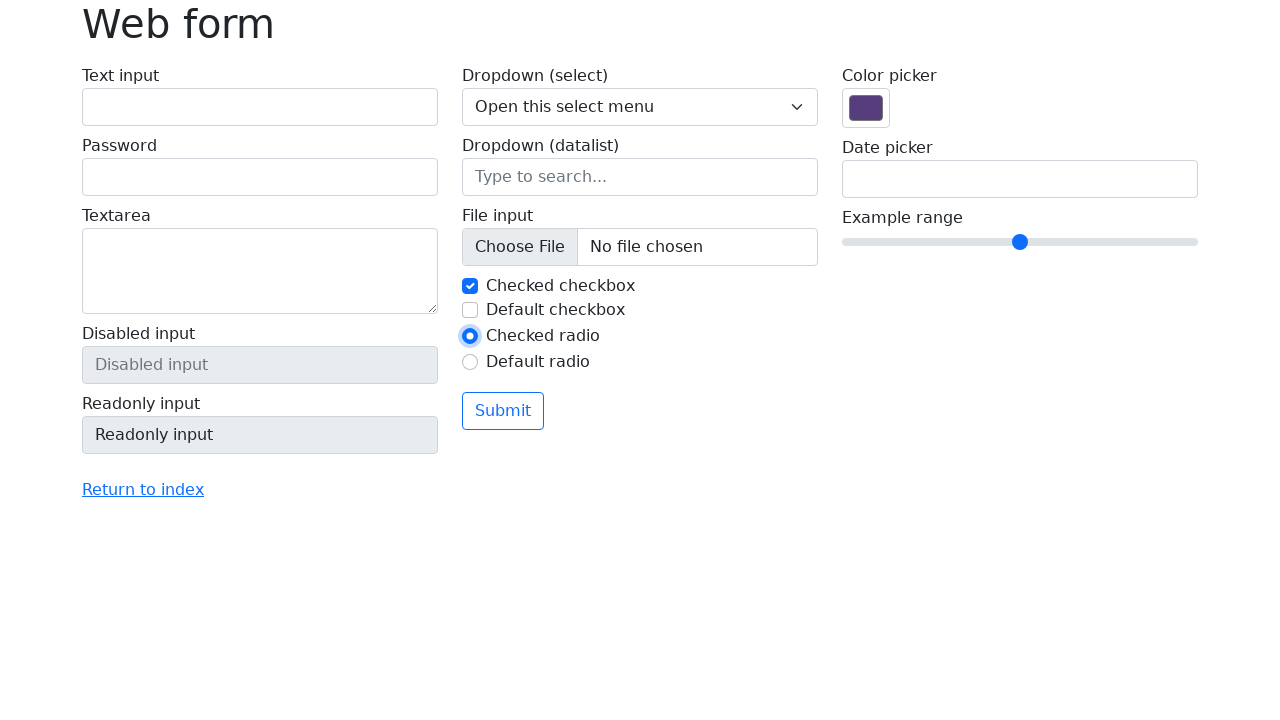